Tests nested iframe handling by clicking on "Iframe with in an Iframe" tab, switching to outer iframe, then inner iframe, and filling a text input with a value.

Starting URL: http://demo.automationtesting.in/Frames.html

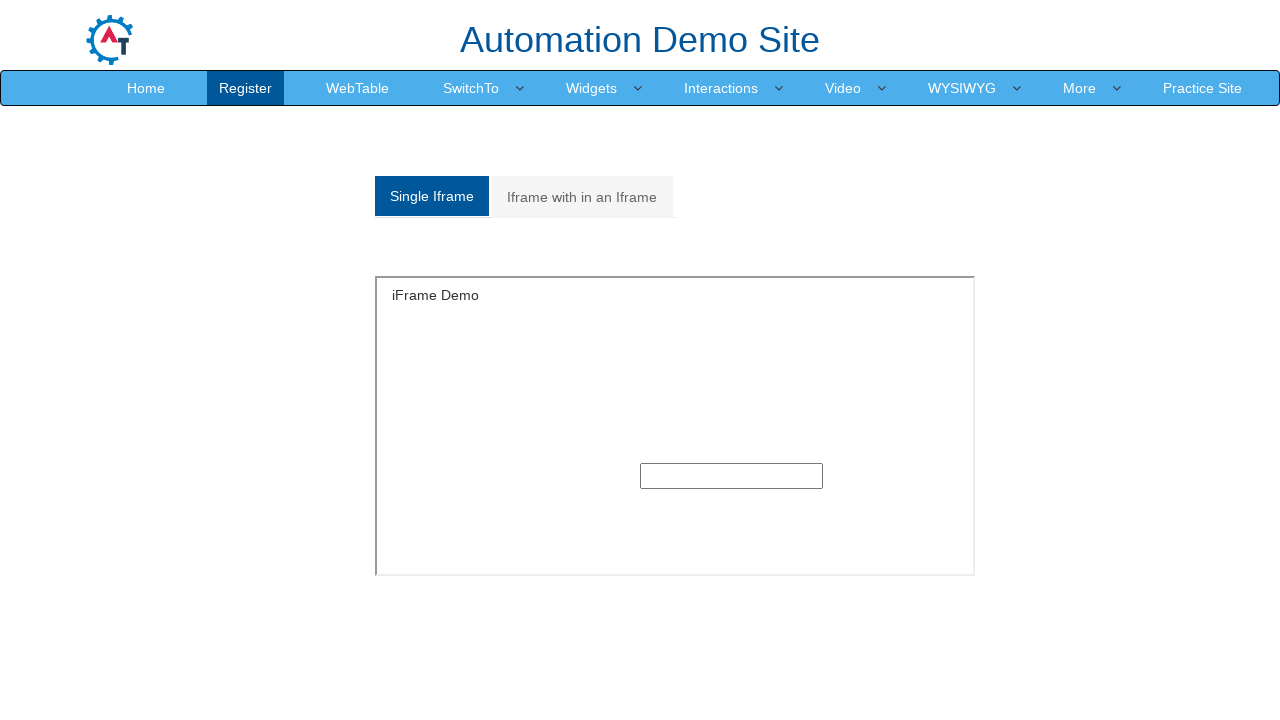

Clicked on 'Iframe with in an Iframe' tab at (582, 197) on xpath=//a[normalize-space()='Iframe with in an Iframe']
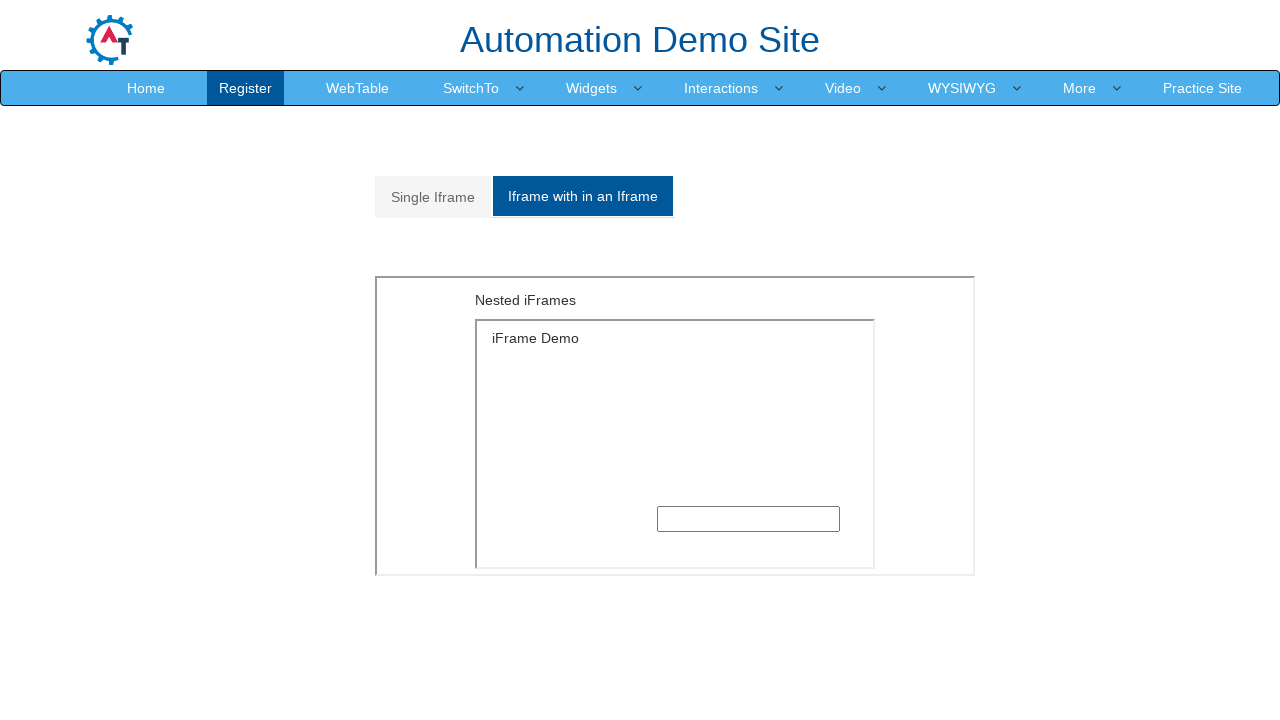

Located outer iframe with src='MultipleFrames.html'
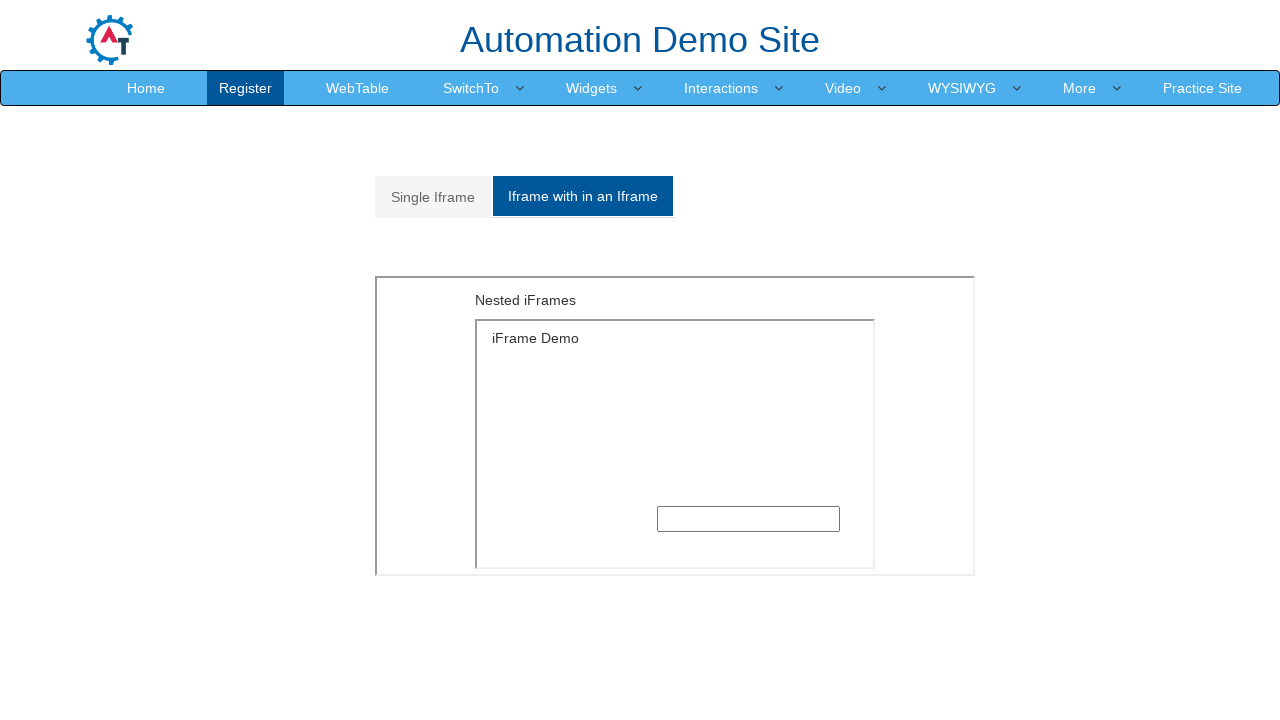

Located inner iframe within outer iframe
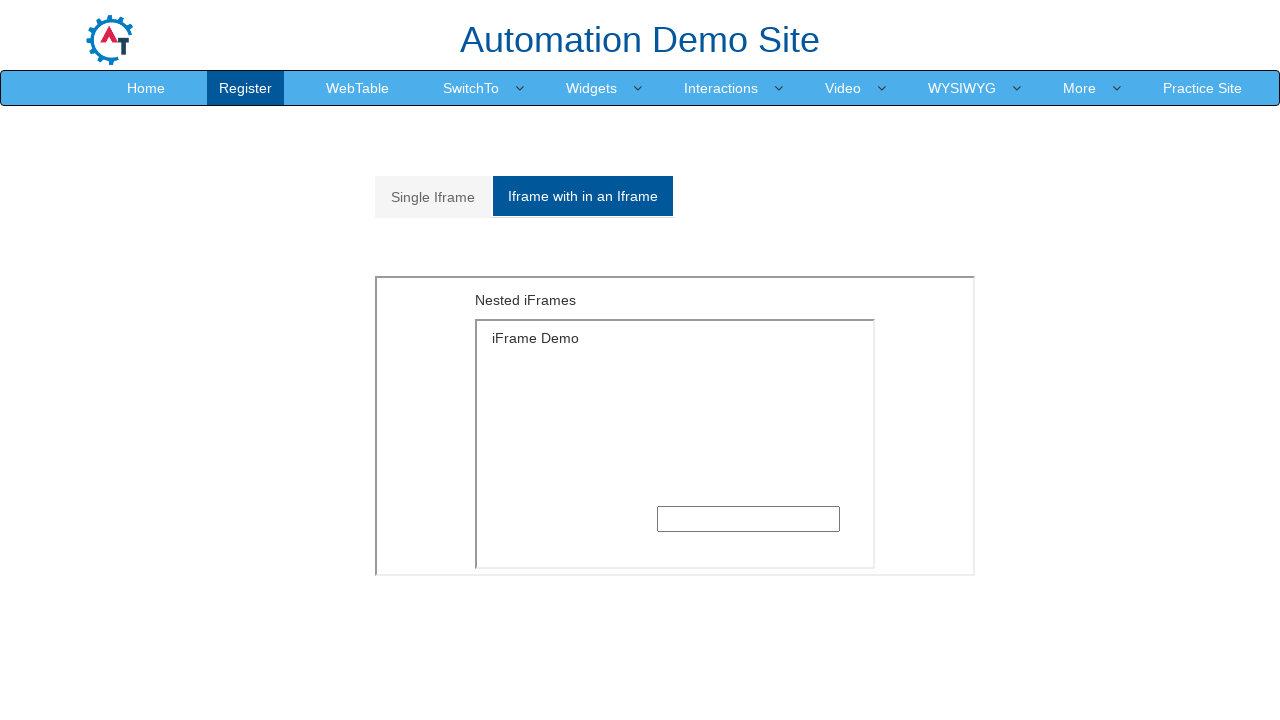

Filled text input in inner iframe with 'welcome' on iframe[src='MultipleFrames.html'] >> internal:control=enter-frame >> iframe >> i
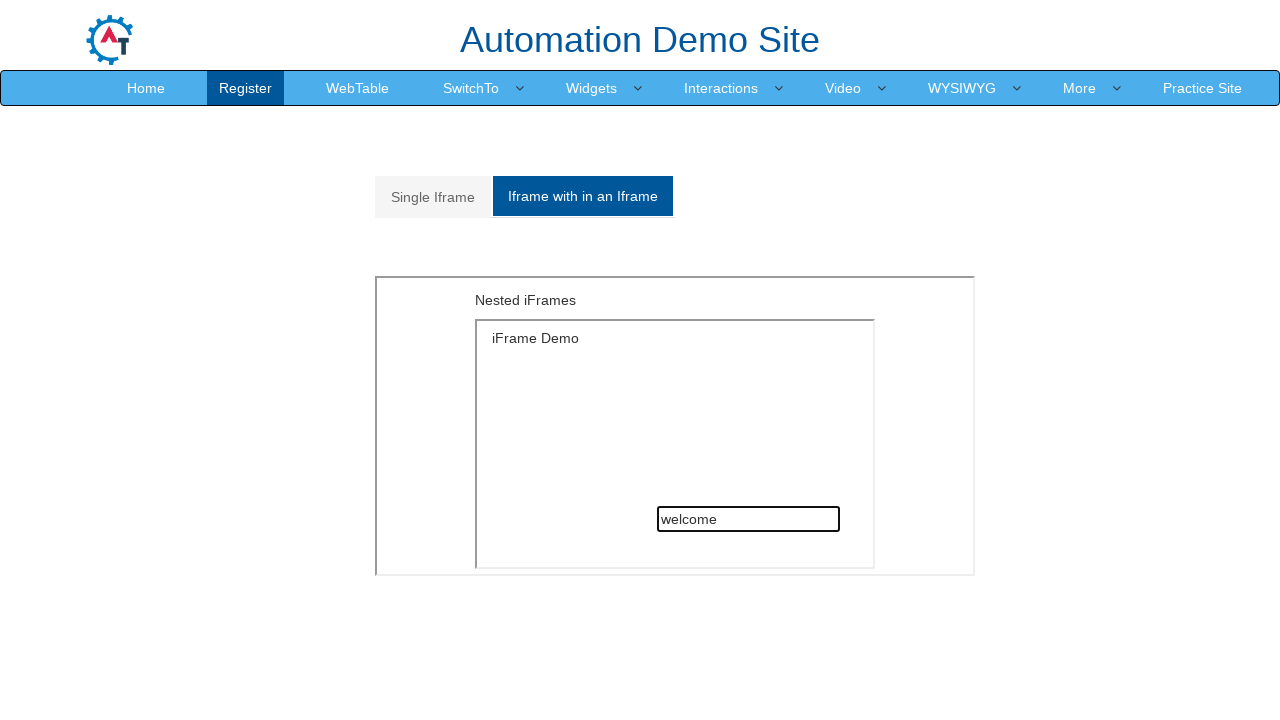

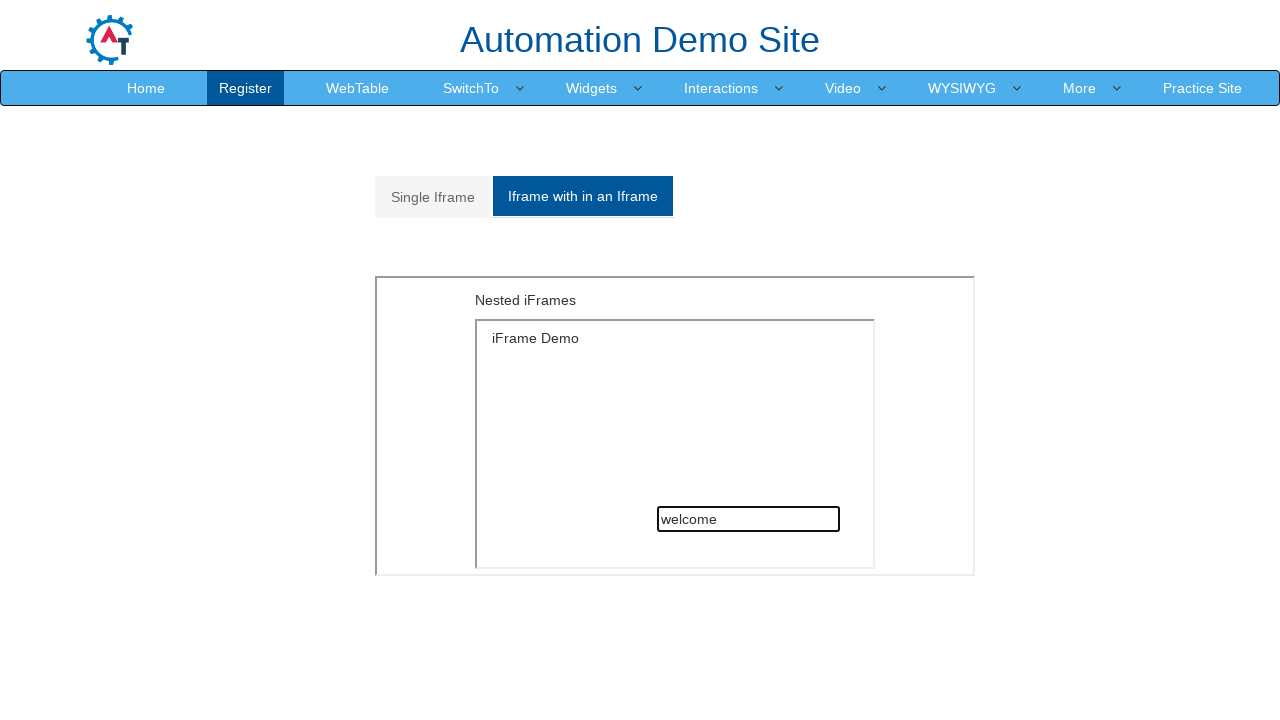